Tests context management by opening a new window and switching between windows using URL matching

Starting URL: https://guinea-pig.webdriver.io/

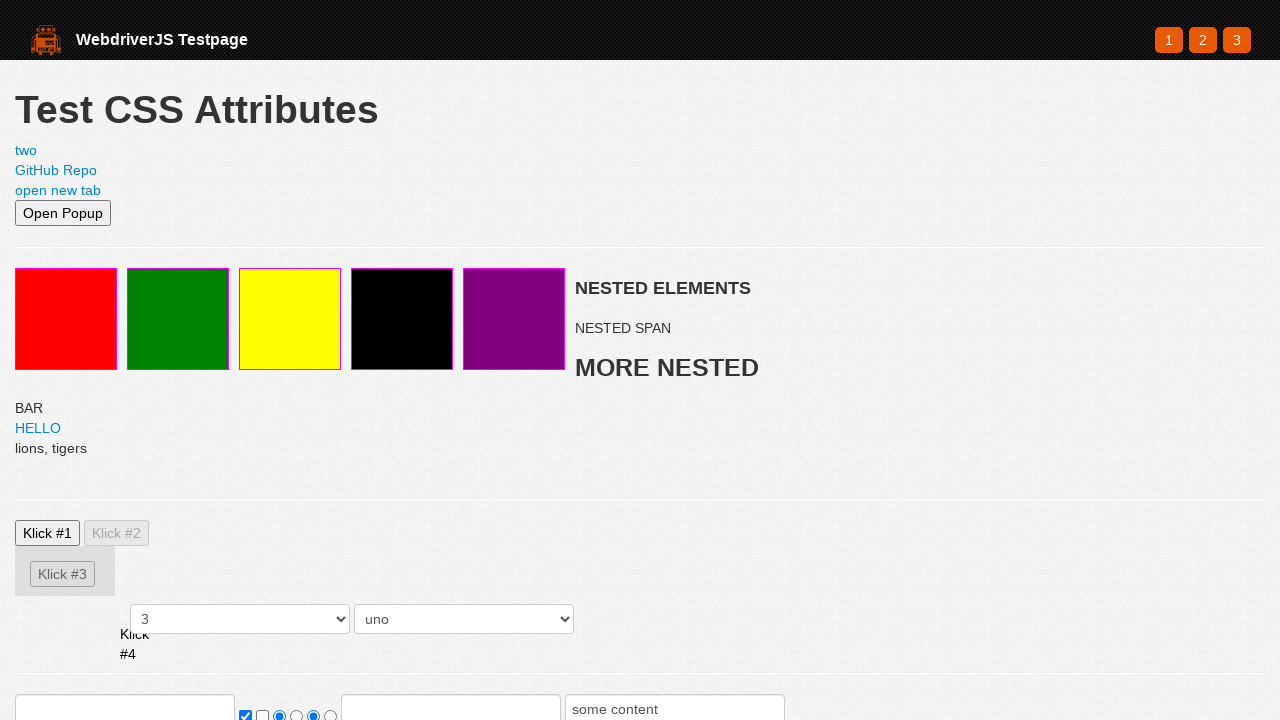

Created a new page in the same context
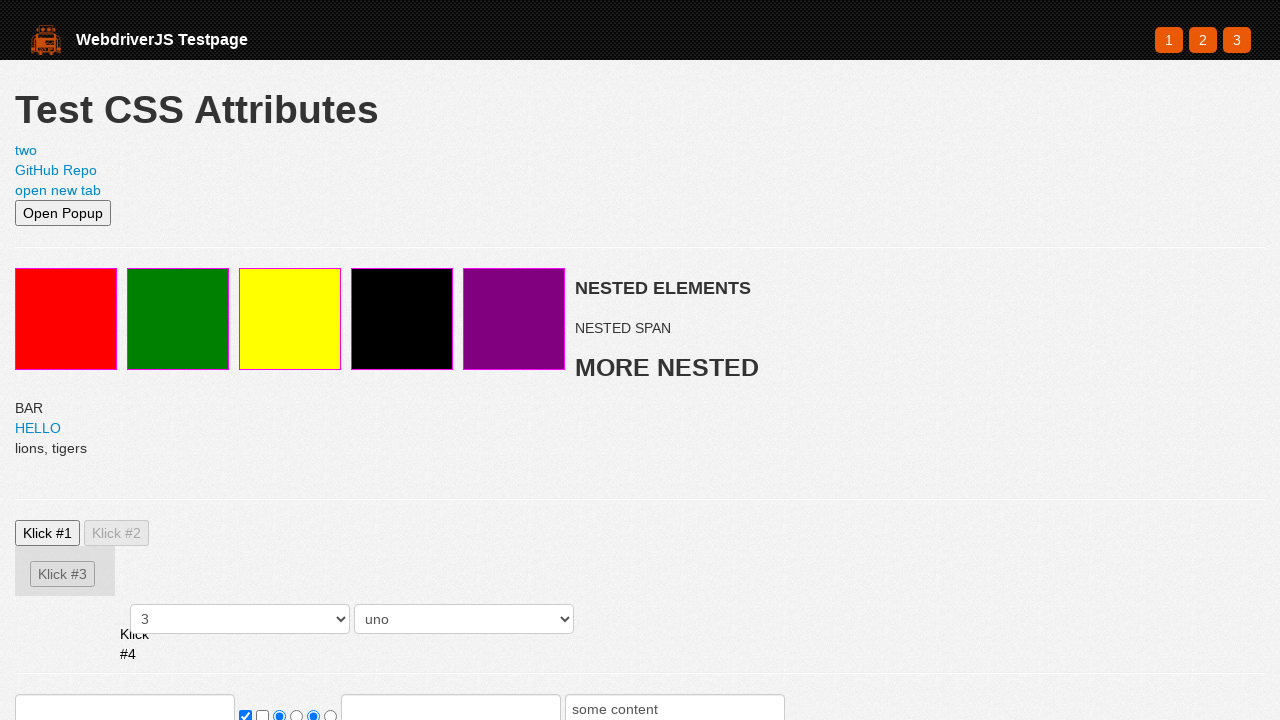

Navigated second page to https://webdriver.io
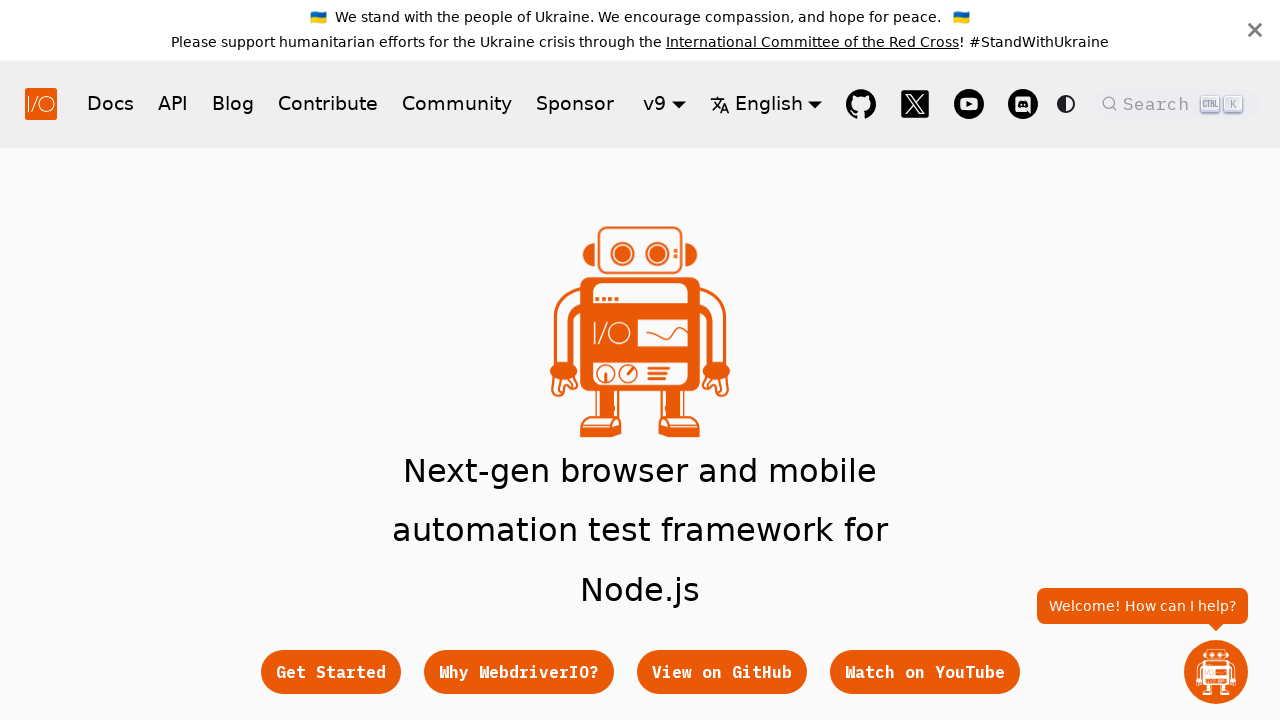

Waited for hero subtitle element to load on second page
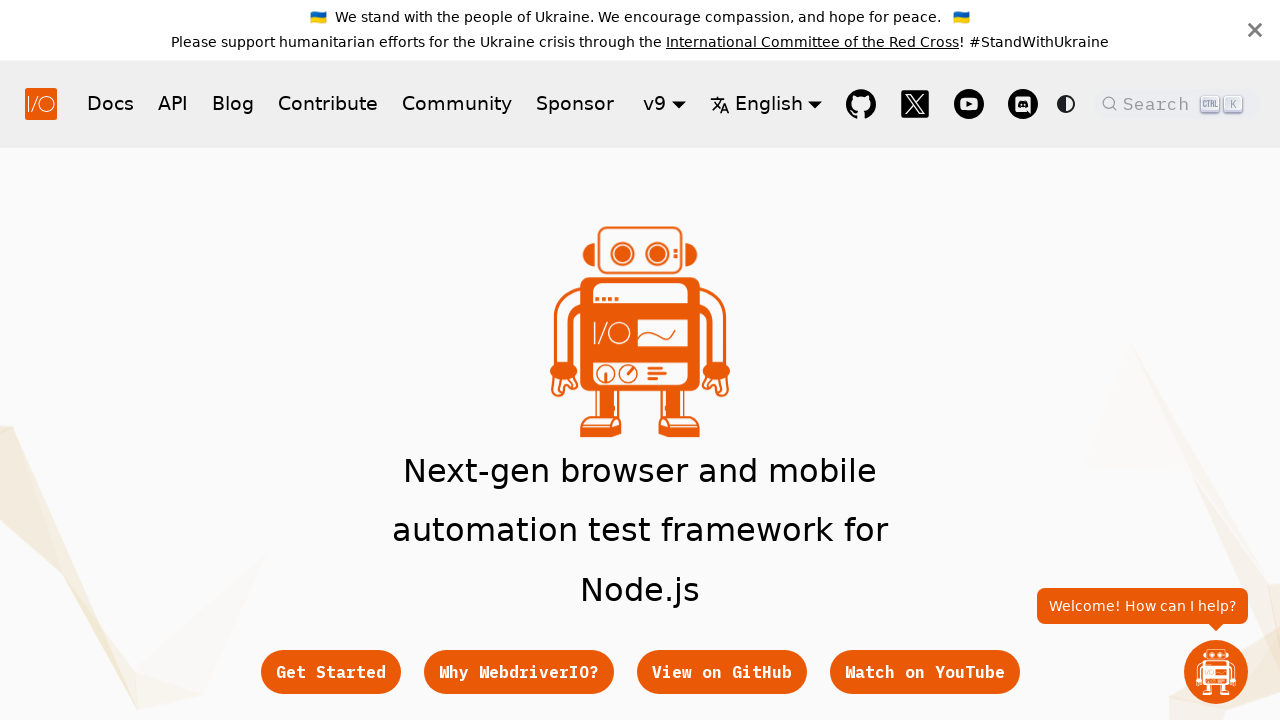

Verified hero subtitle is visible on second page
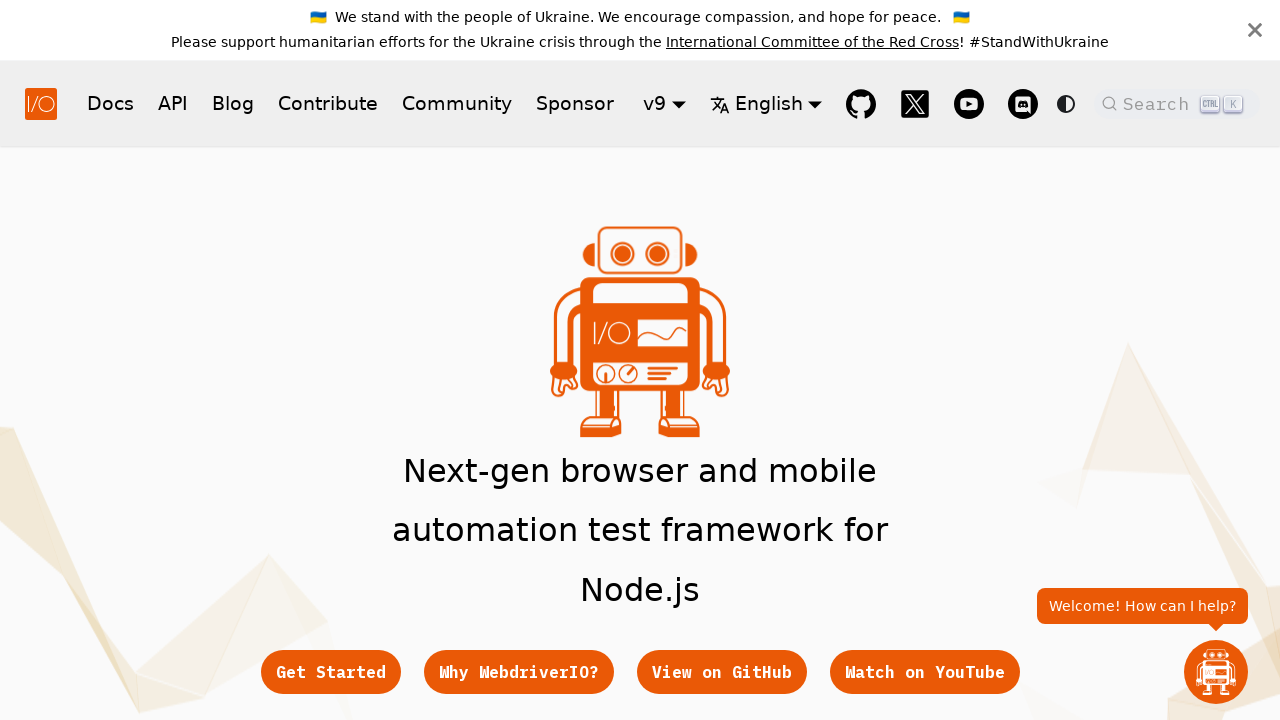

Verified red element is not visible on second page
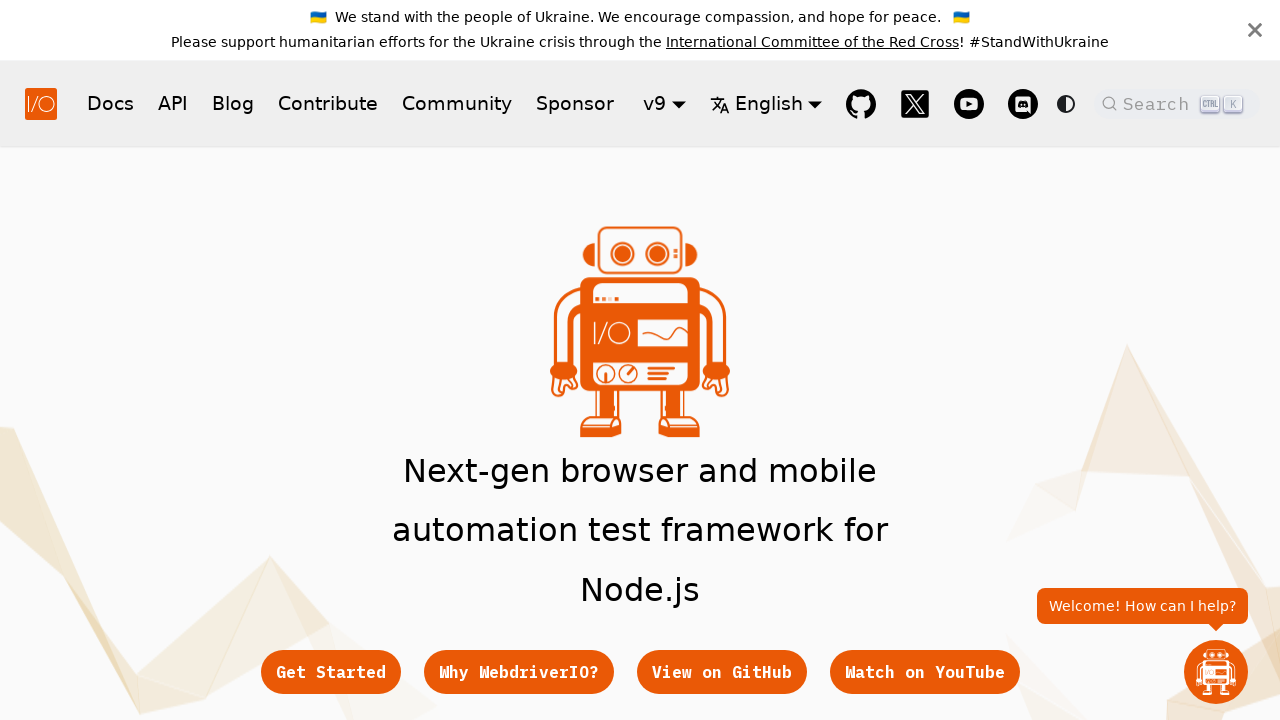

Switched focus back to first page
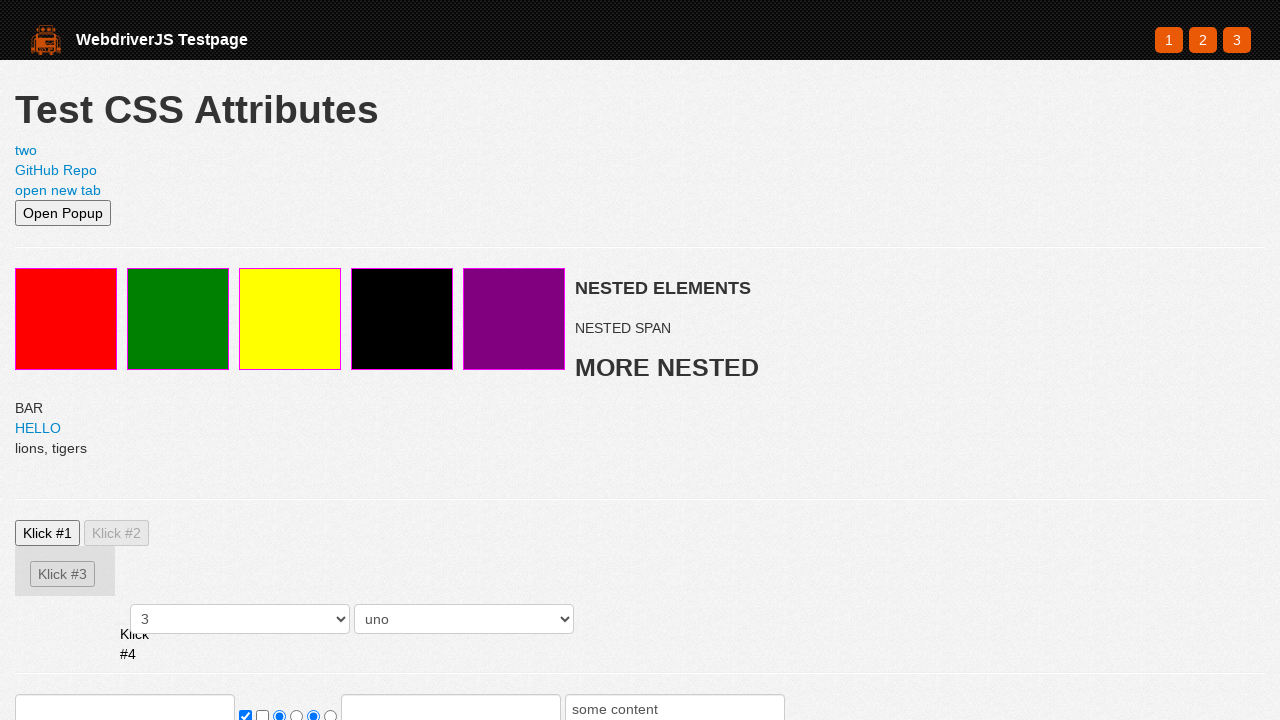

Verified red element is visible on first page
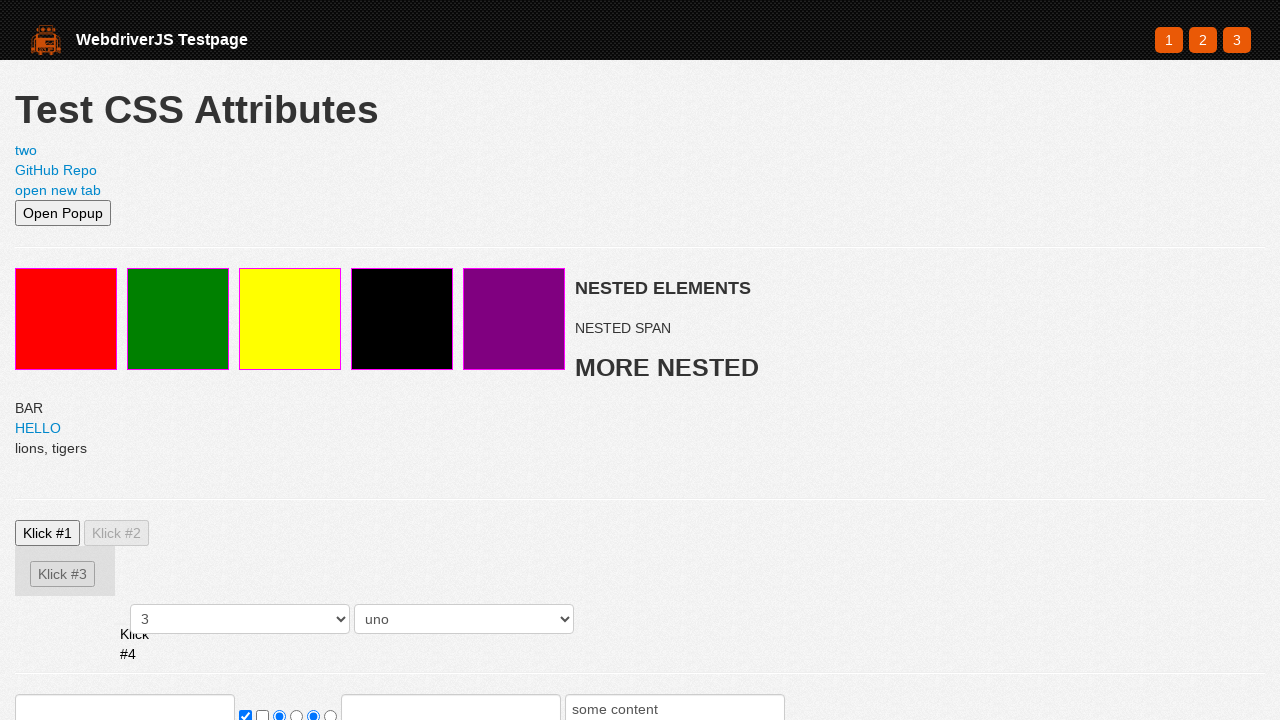

Verified hero subtitle is not visible on first page
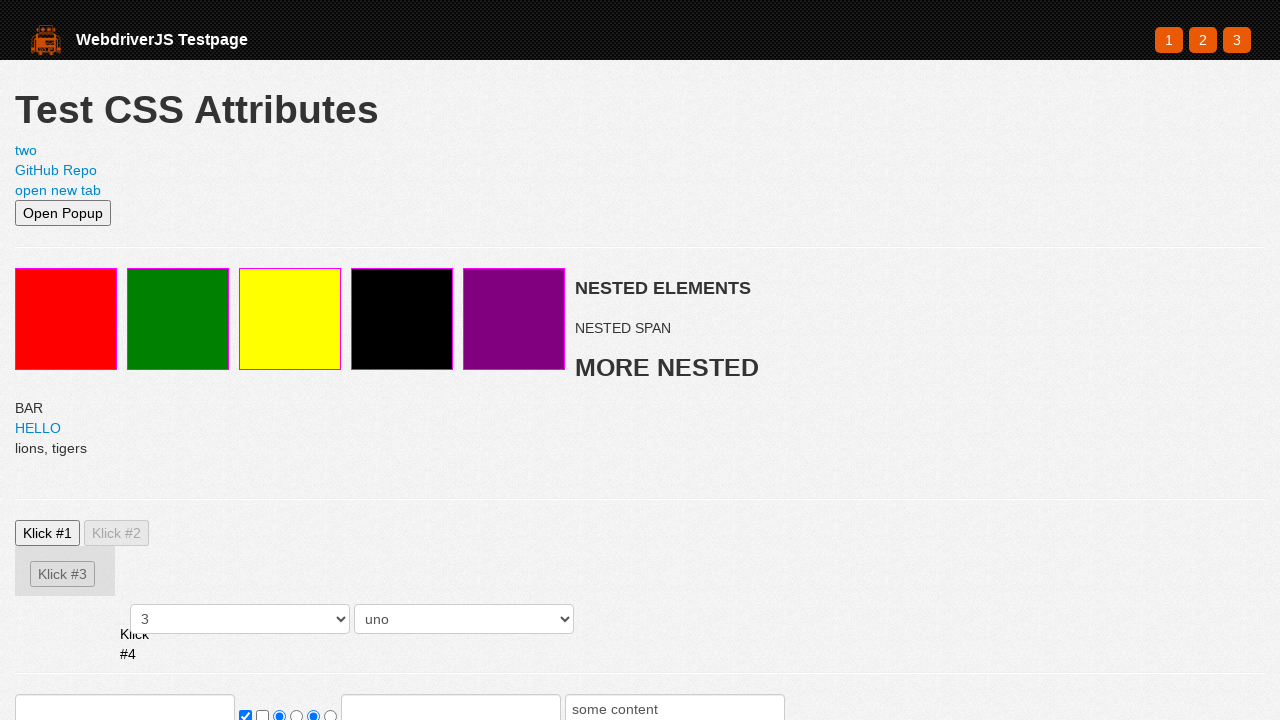

Switched focus back to second page
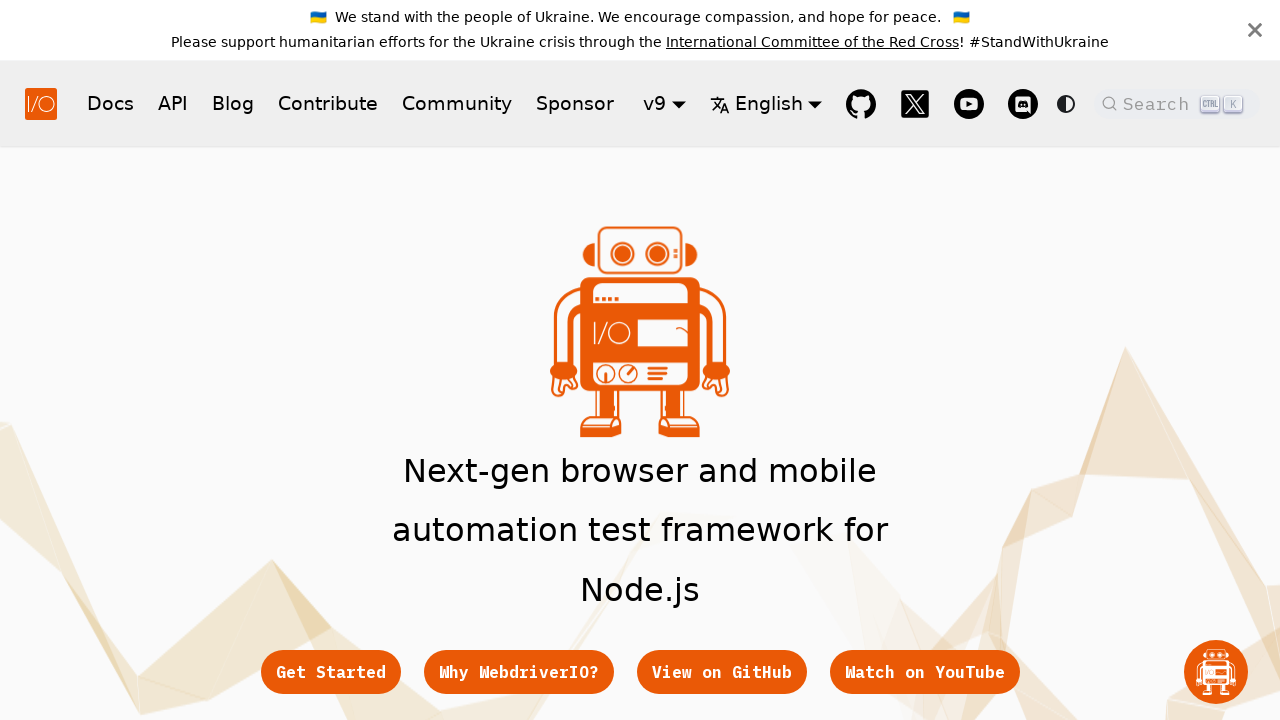

Verified hero subtitle is visible again on second page
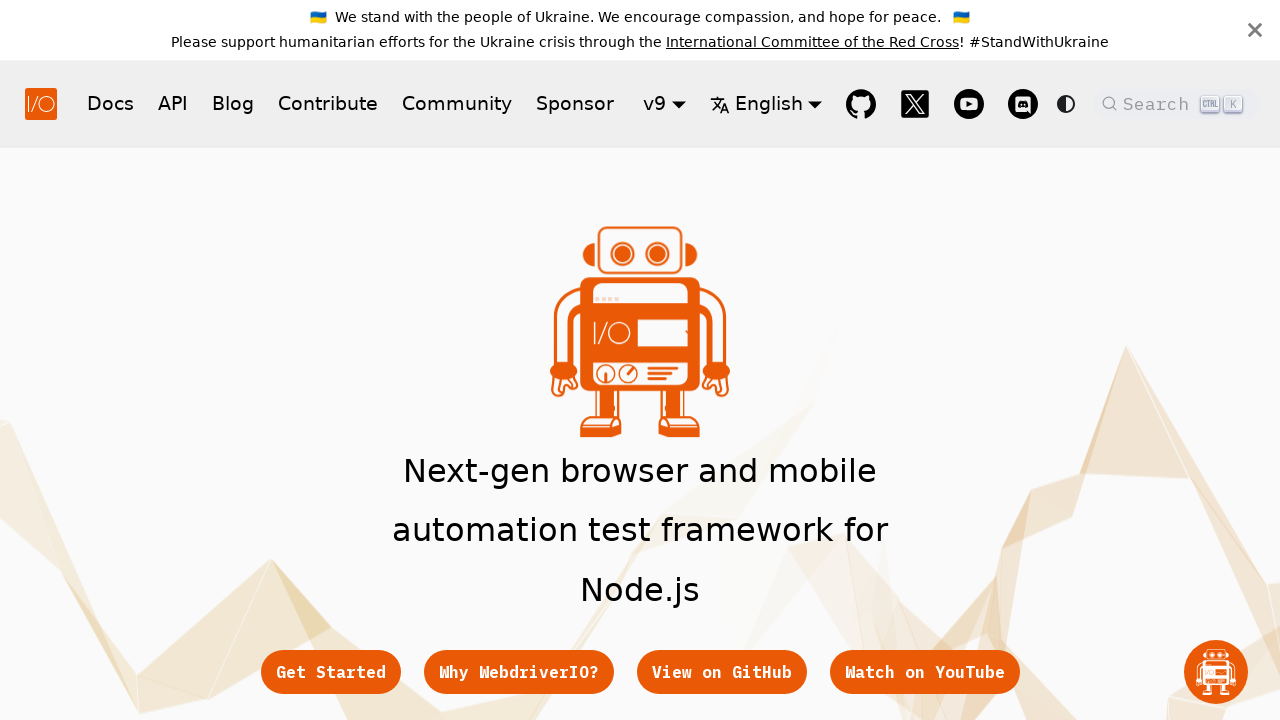

Closed the second page
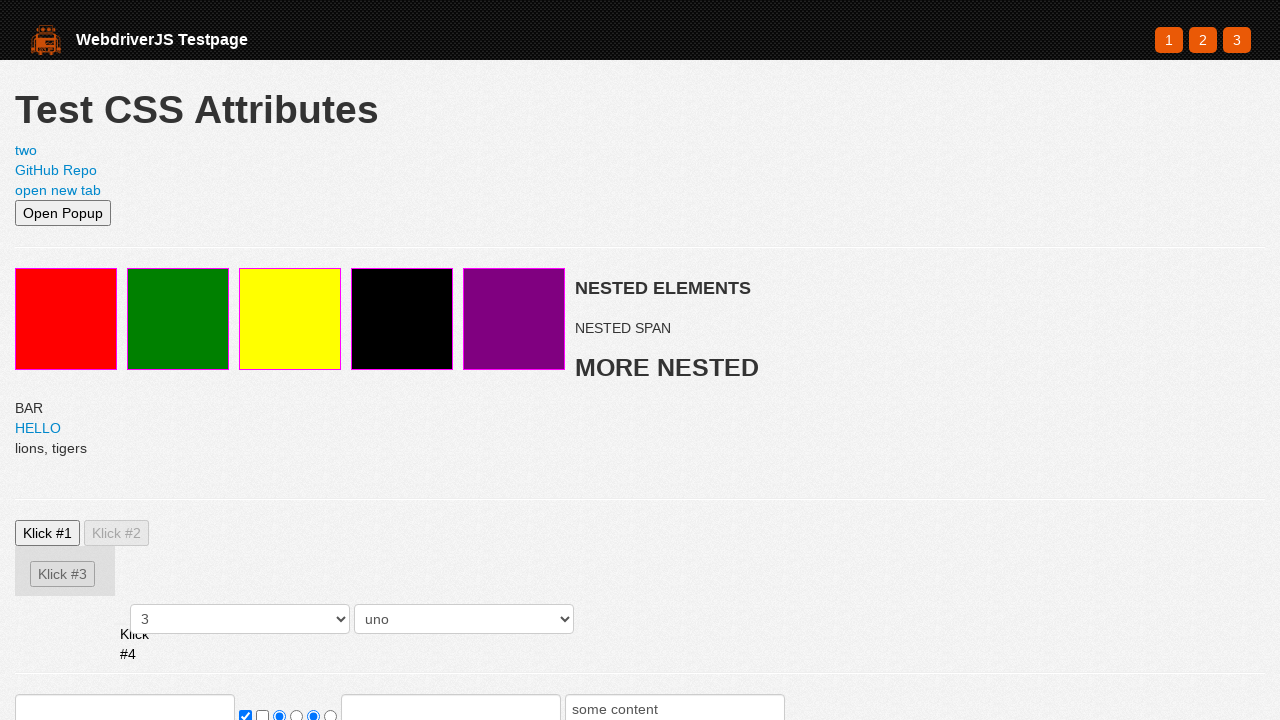

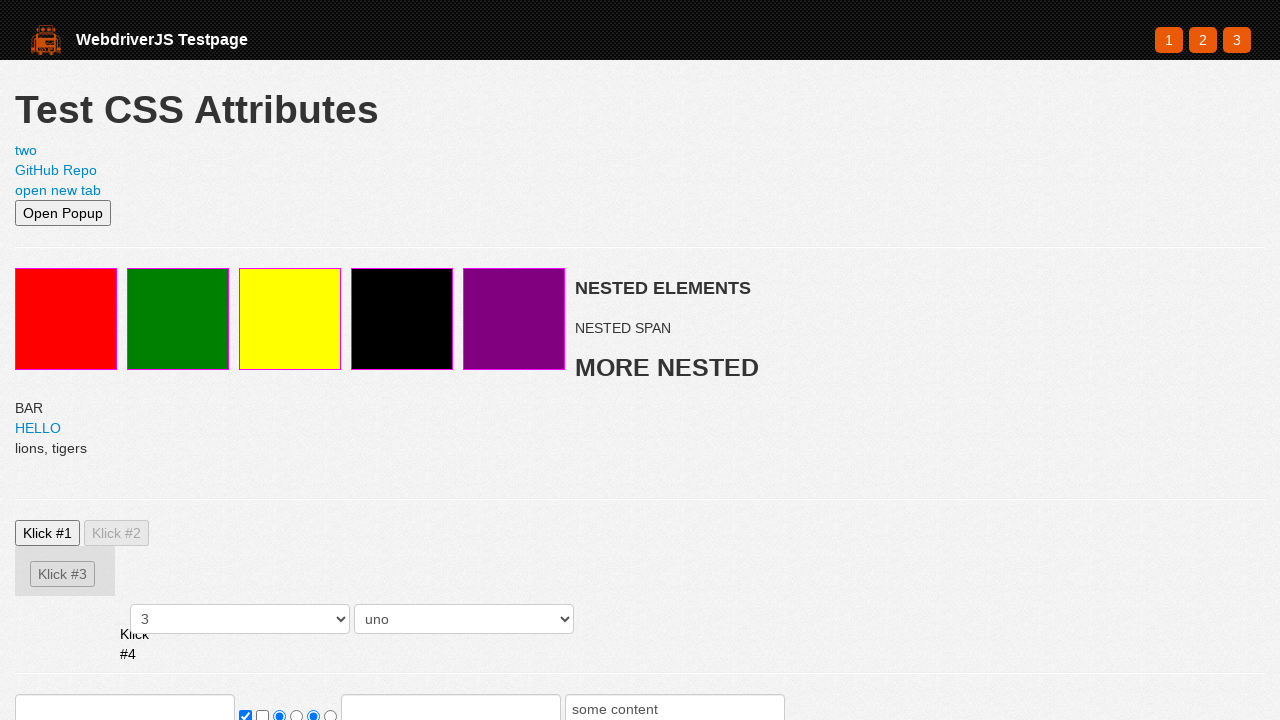